Tests handling of JavaScript prompt popup by clicking a button to trigger the prompt, entering text into it, accepting it, and verifying the result is displayed on the page.

Starting URL: https://demoqa.com/alerts

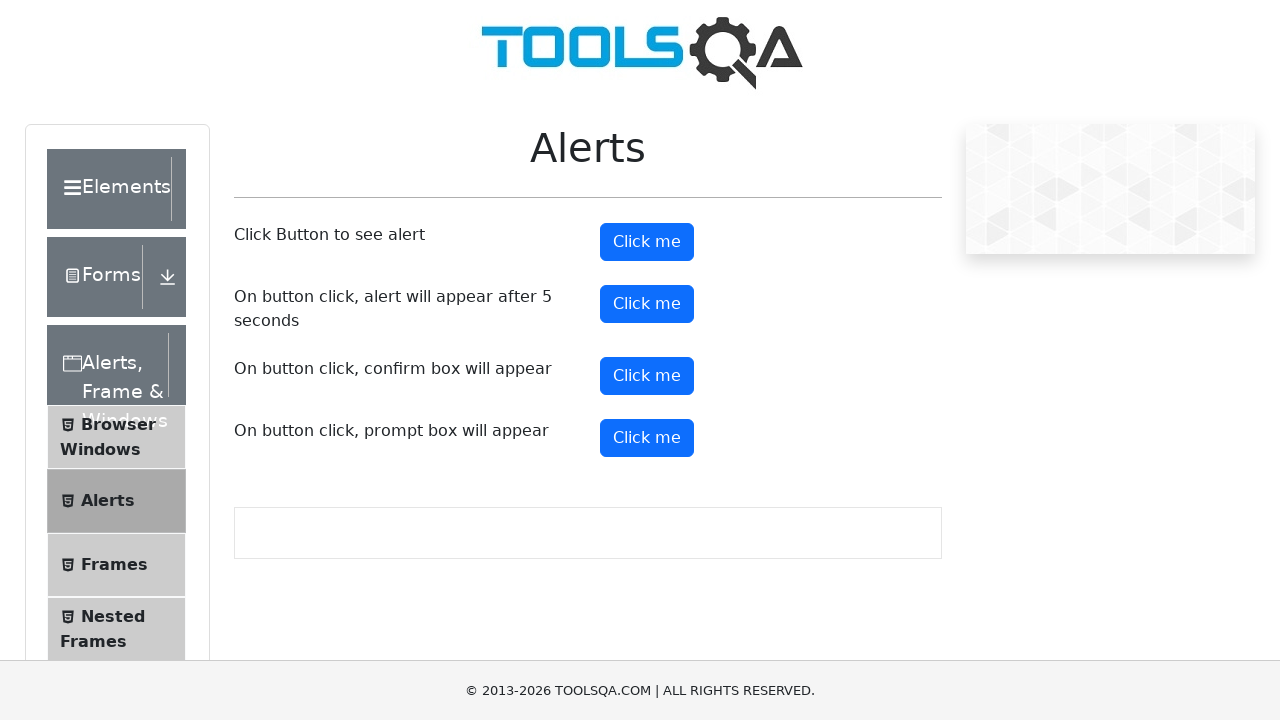

Dialog prompt accepted with text 'Marina' at (647, 438) on #promtButton
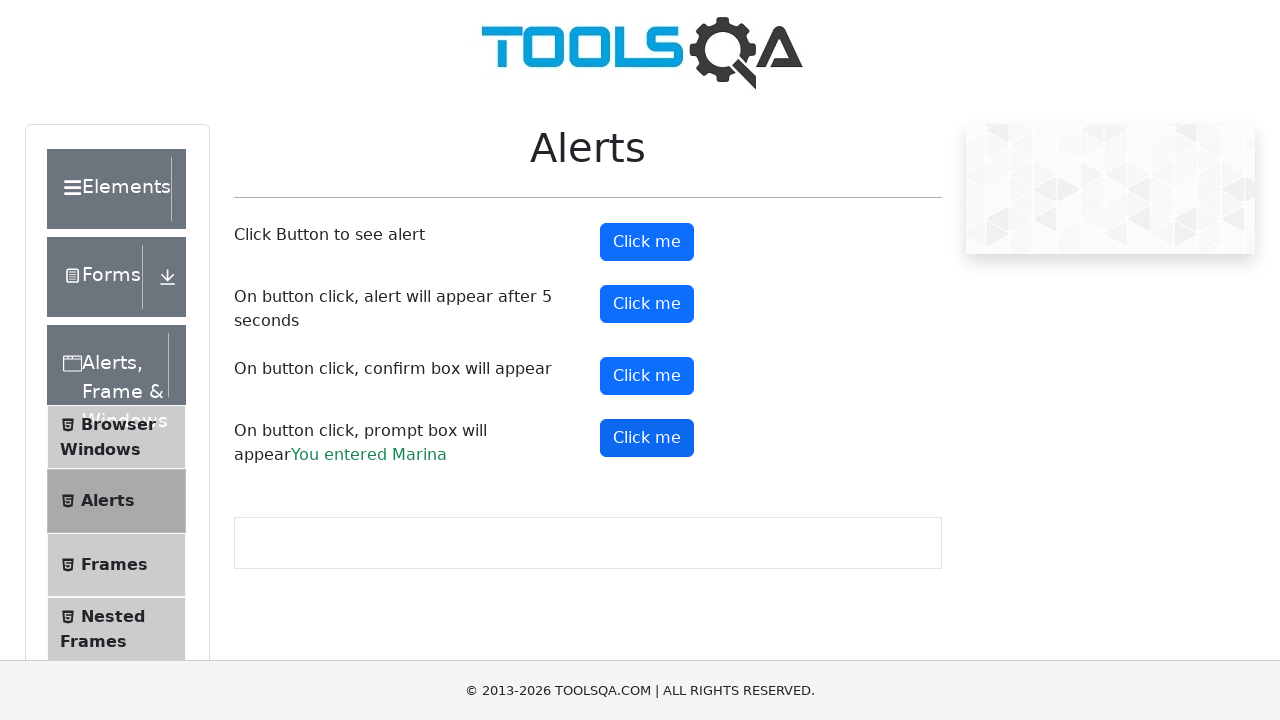

Clicked prompt button to trigger JavaScript prompt popup
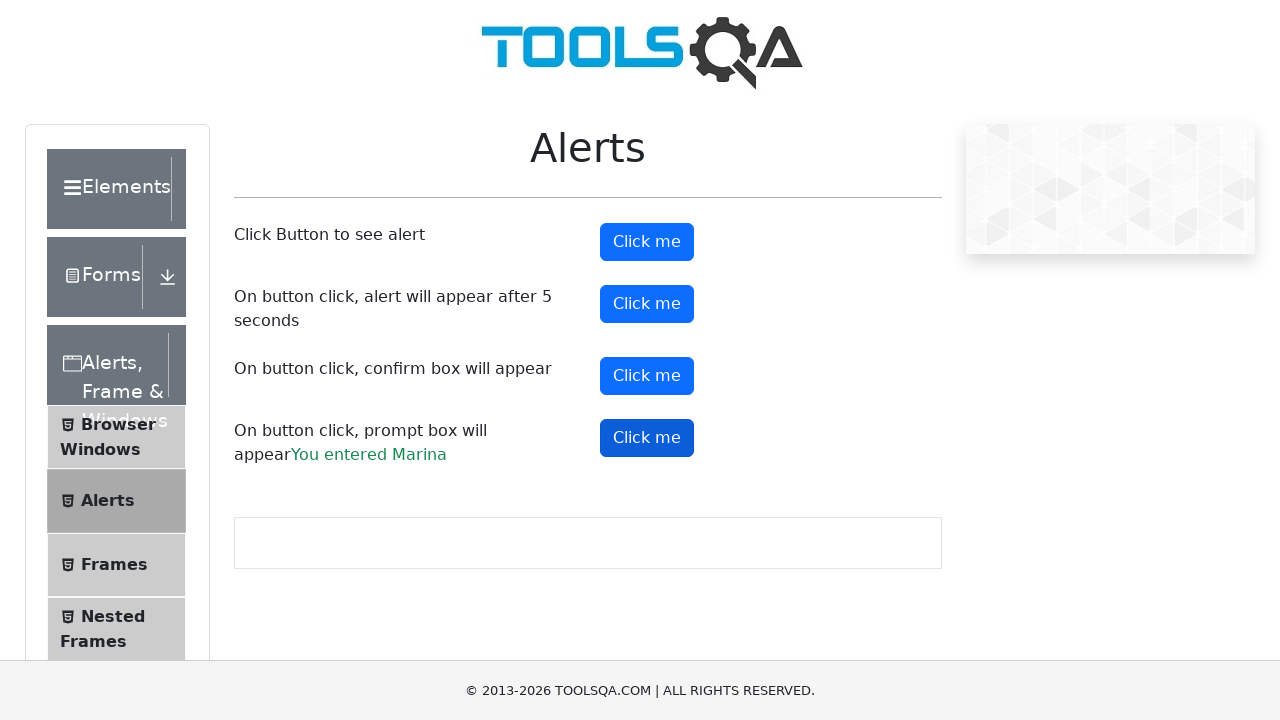

Prompt result element appeared on page
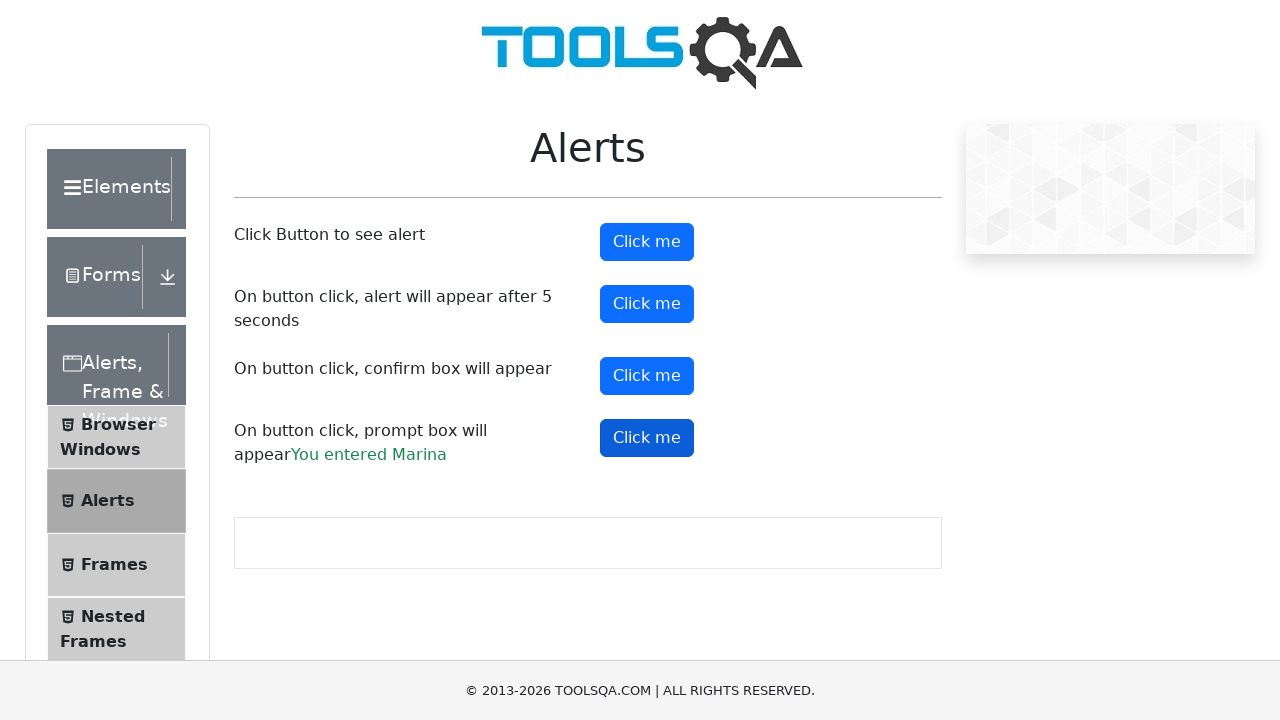

Extracted prompt result text: 'You entered Marina'
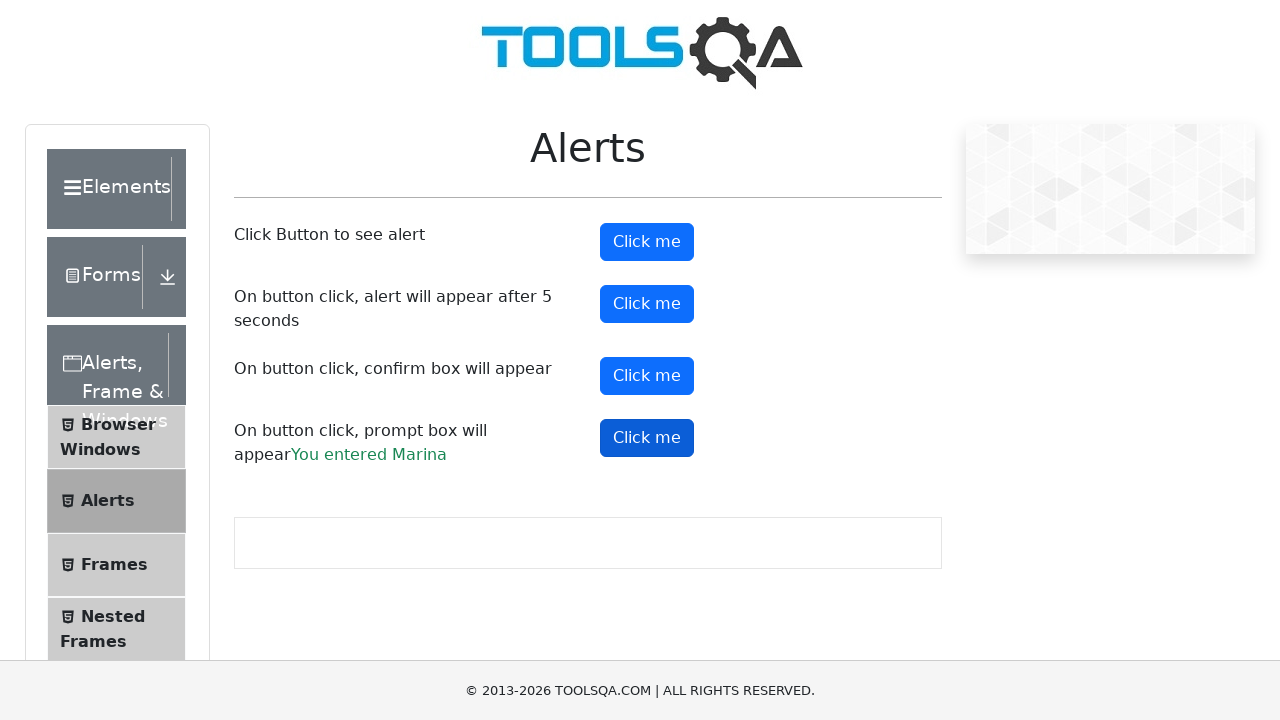

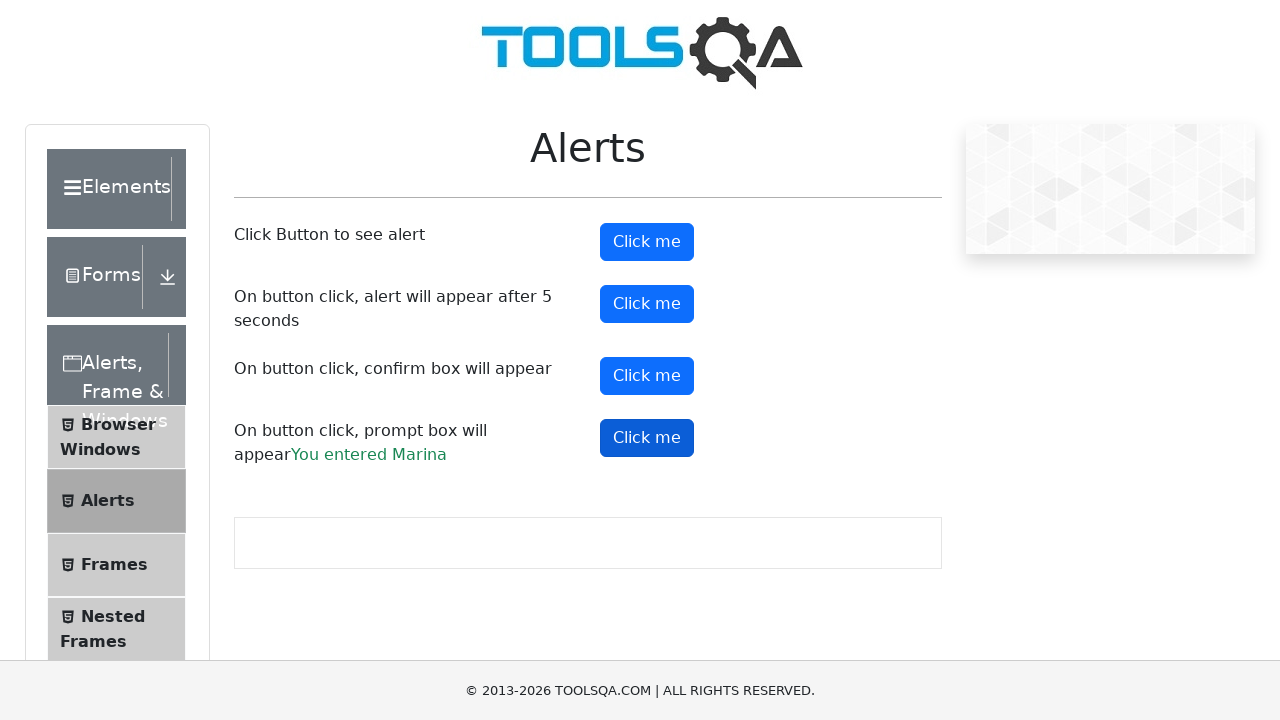